Tests tab navigation functionality by clicking on different tabs (What, Origin, Use) on the DemoQA tabs page

Starting URL: https://demoqa.com/tabs

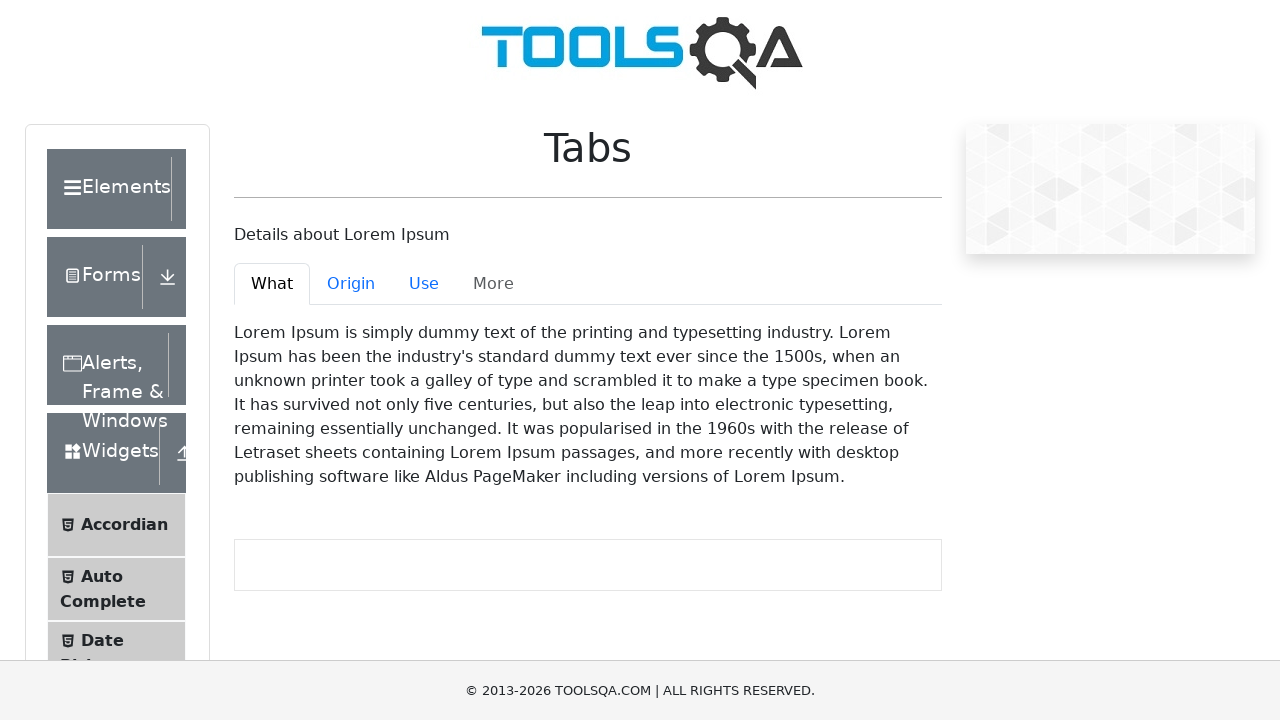

Waited for 'What' tab to be present on the page
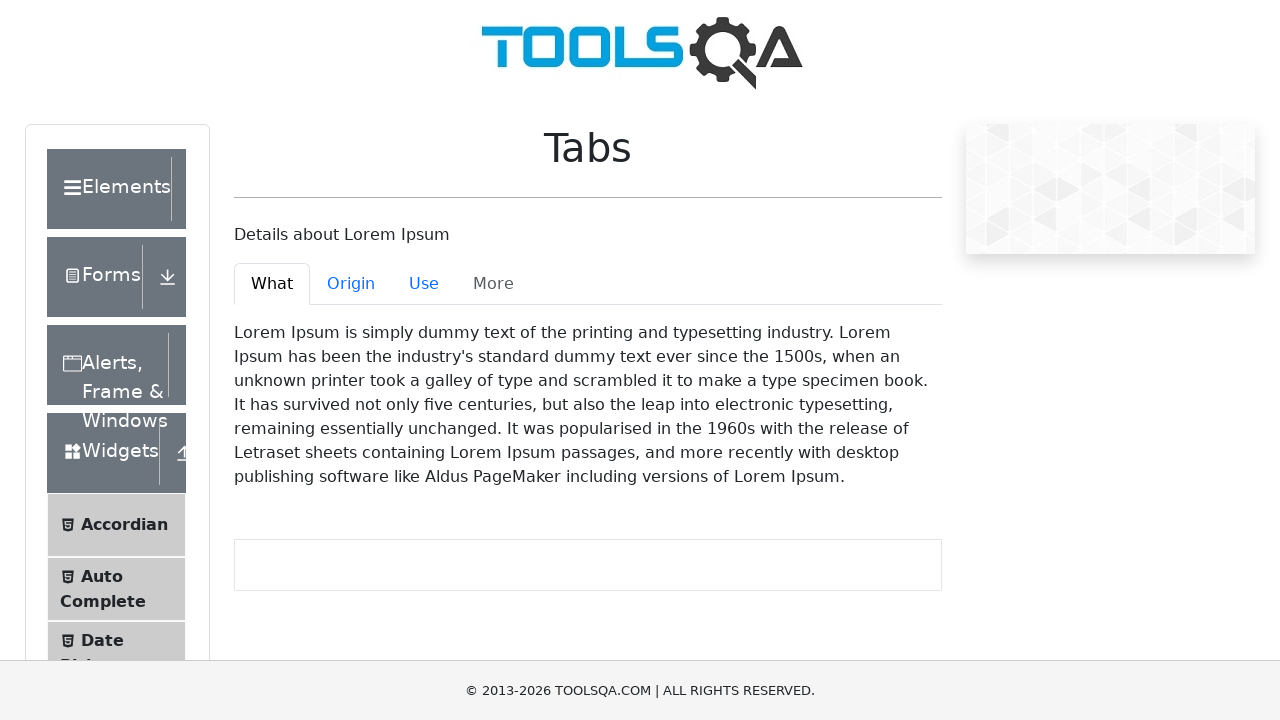

Clicked on the 'Origin' tab at (351, 284) on #demo-tab-origin
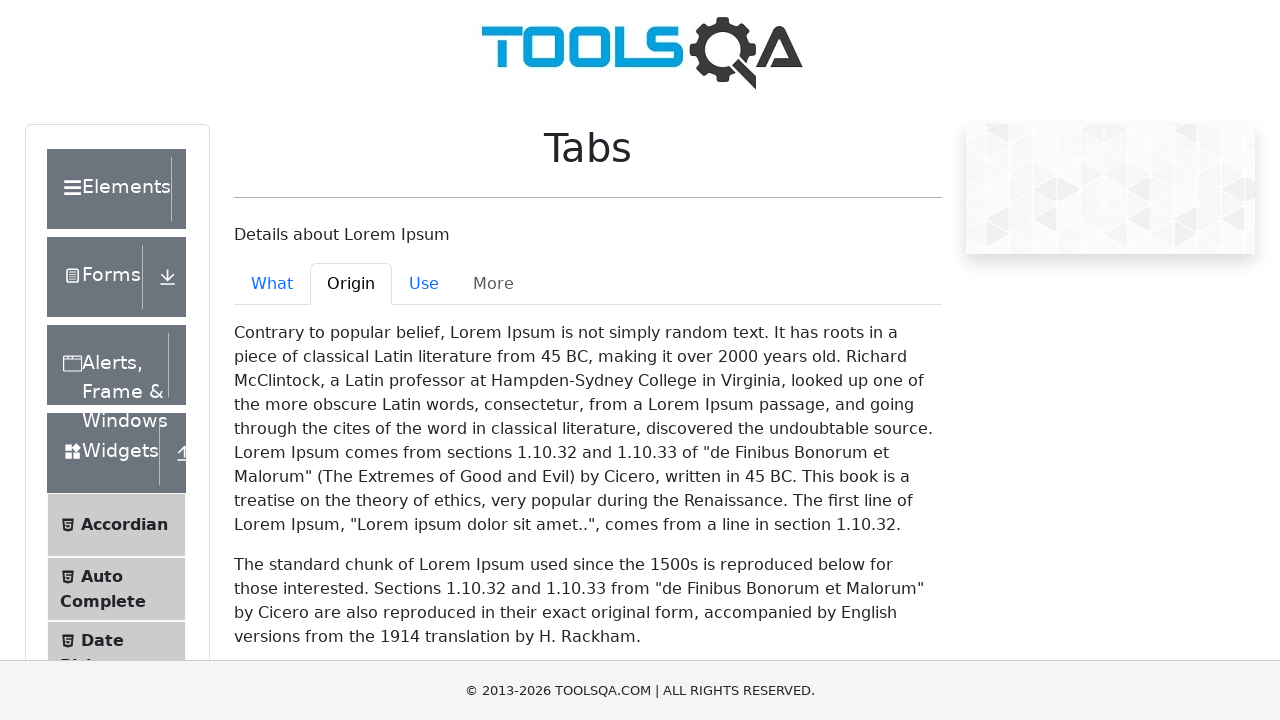

Clicked on the 'Use' tab at (424, 284) on #demo-tab-use
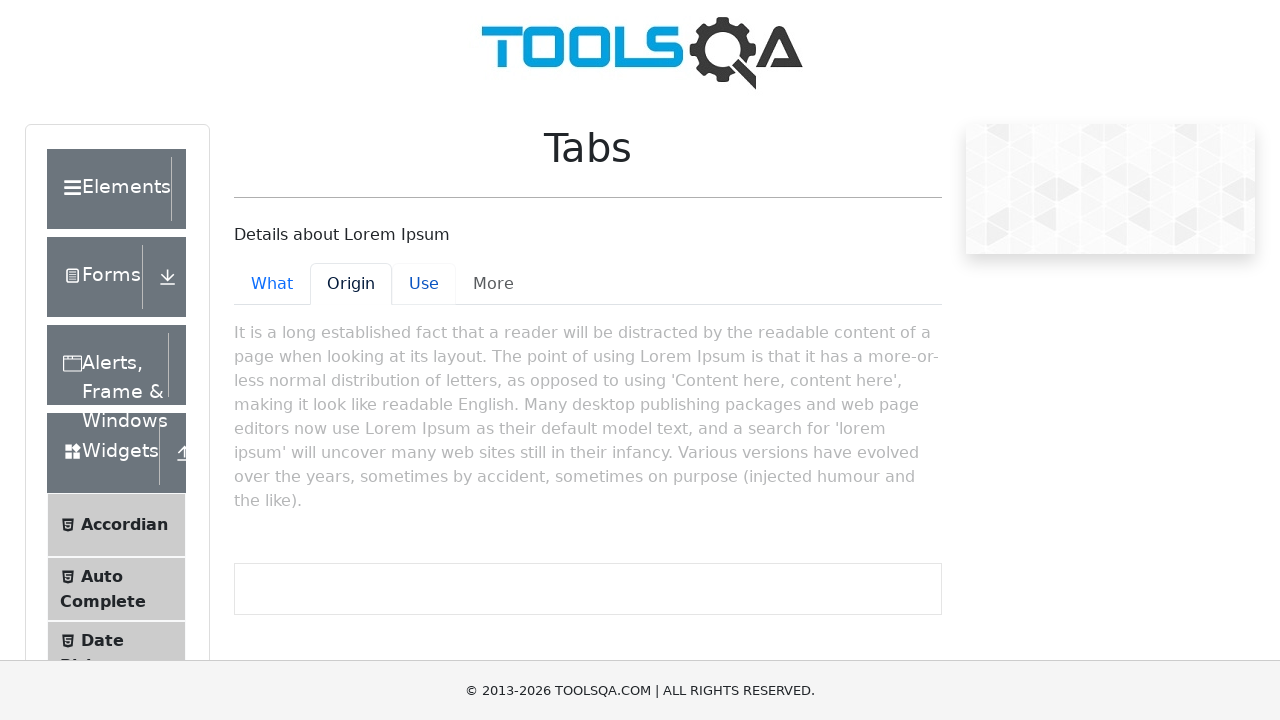

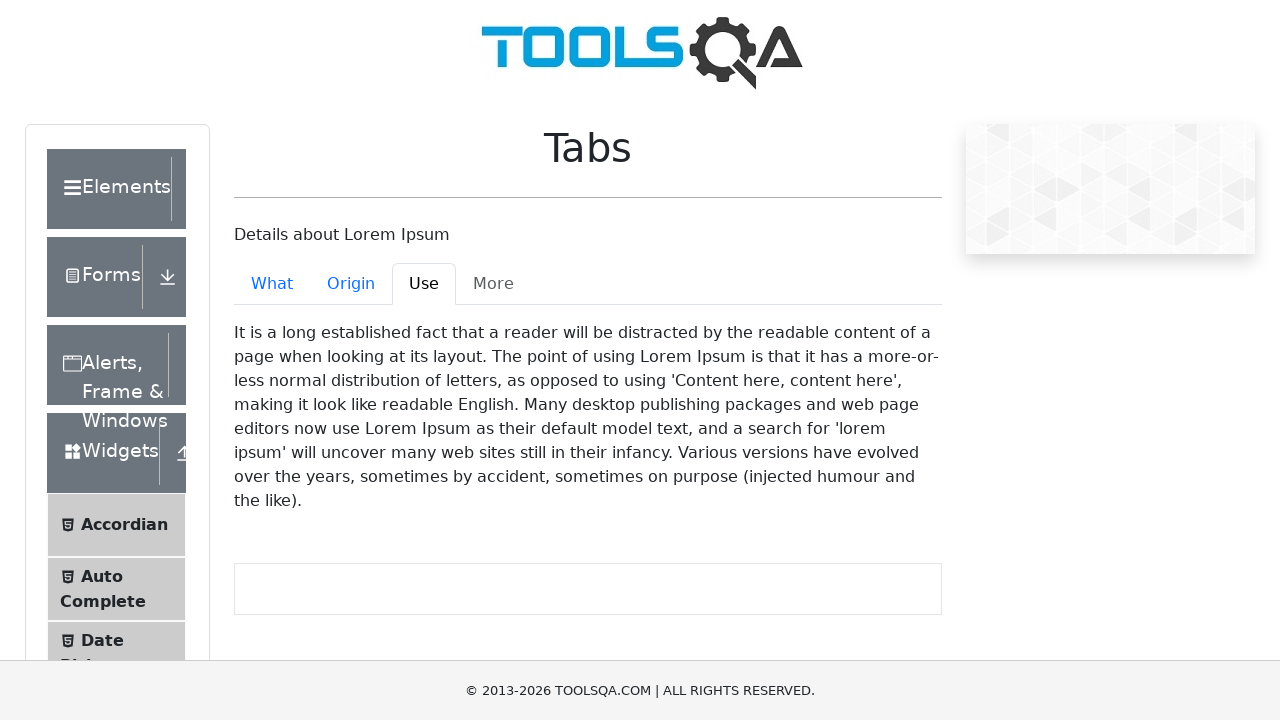